Tests button click functionality on a practice page by clicking a primary button and verifying the welcome message appears

Starting URL: https://www.tutorialspoint.com/selenium/practice/buttons.php

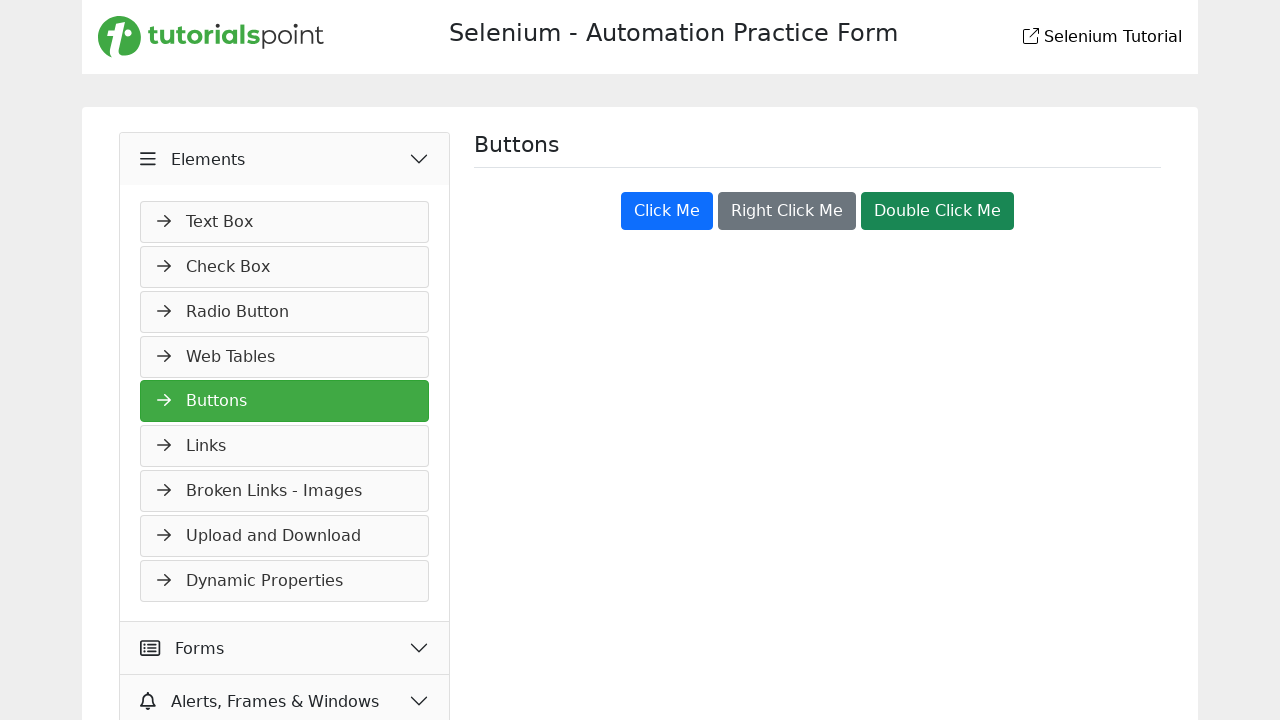

Clicked the primary button on the practice page at (667, 211) on .btn-primary
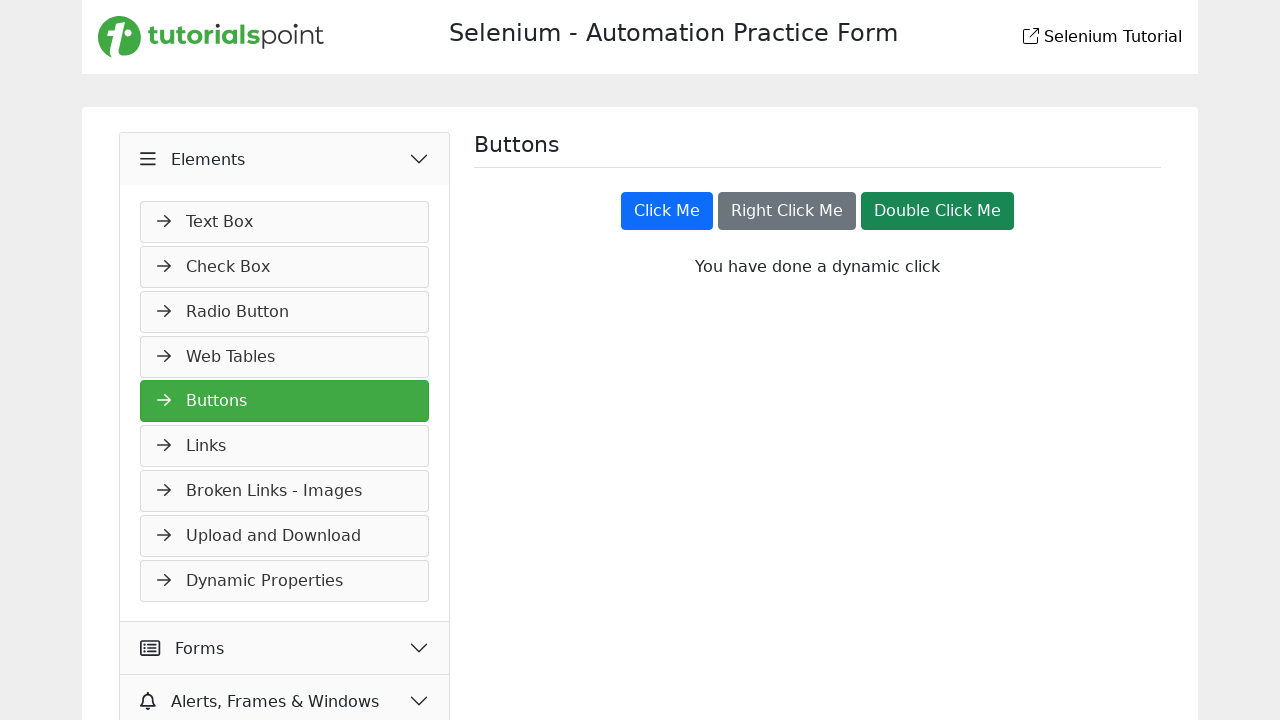

Waited for and verified the welcome message div appeared
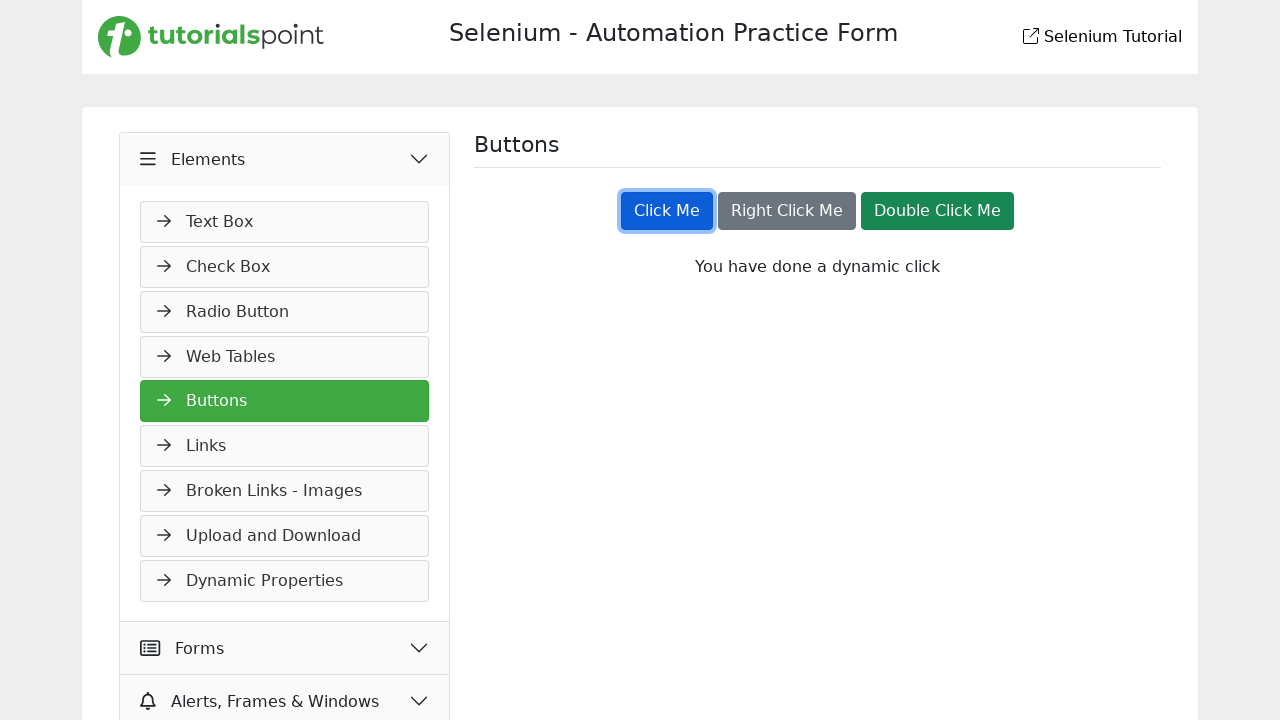

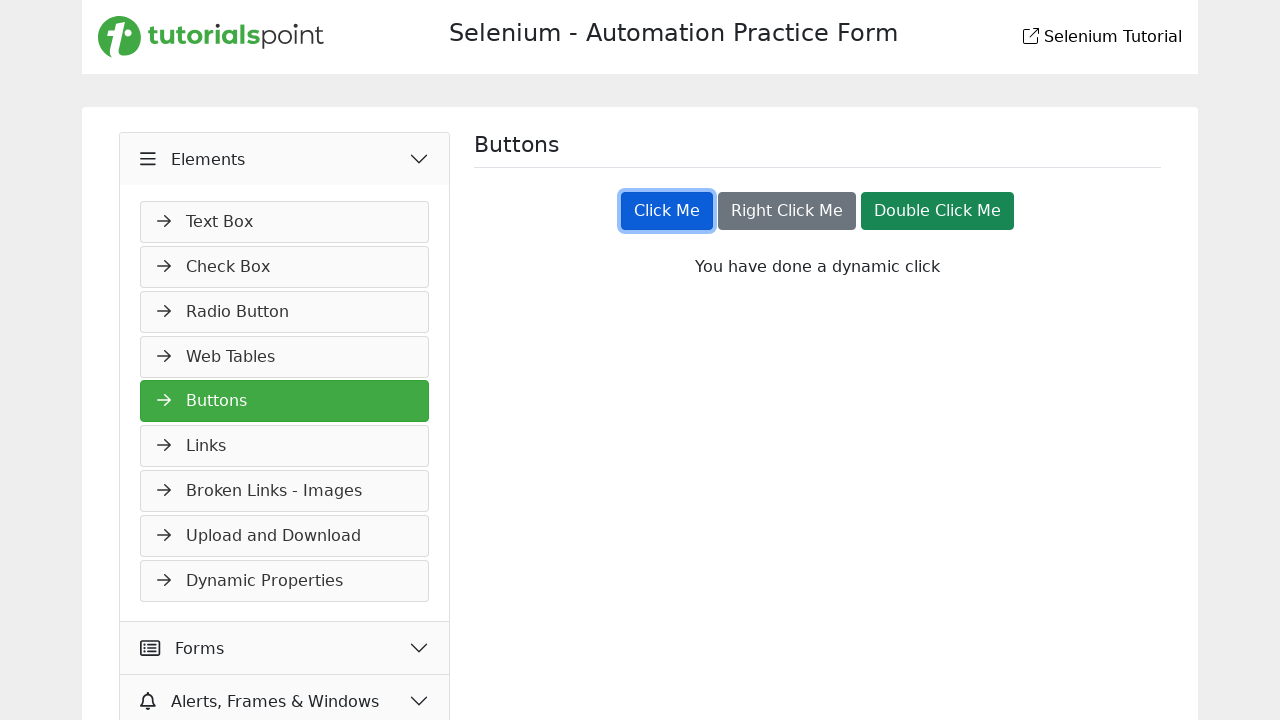